Tests window switching functionality by clicking a button that opens a new window, switching to it, and then returning to the parent window

Starting URL: https://demo.automationtesting.in/Windows.html

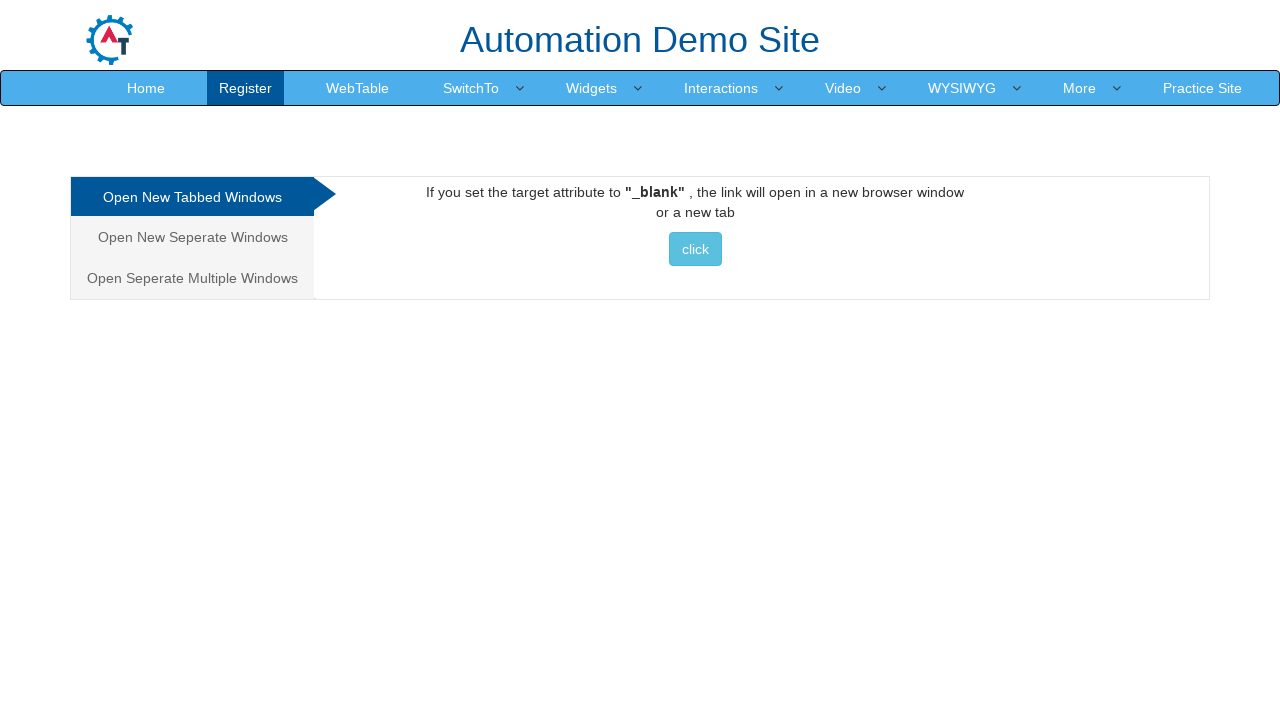

Clicked button to open new window at (695, 249) on xpath=//*[@id="Tabbed"]/a/button
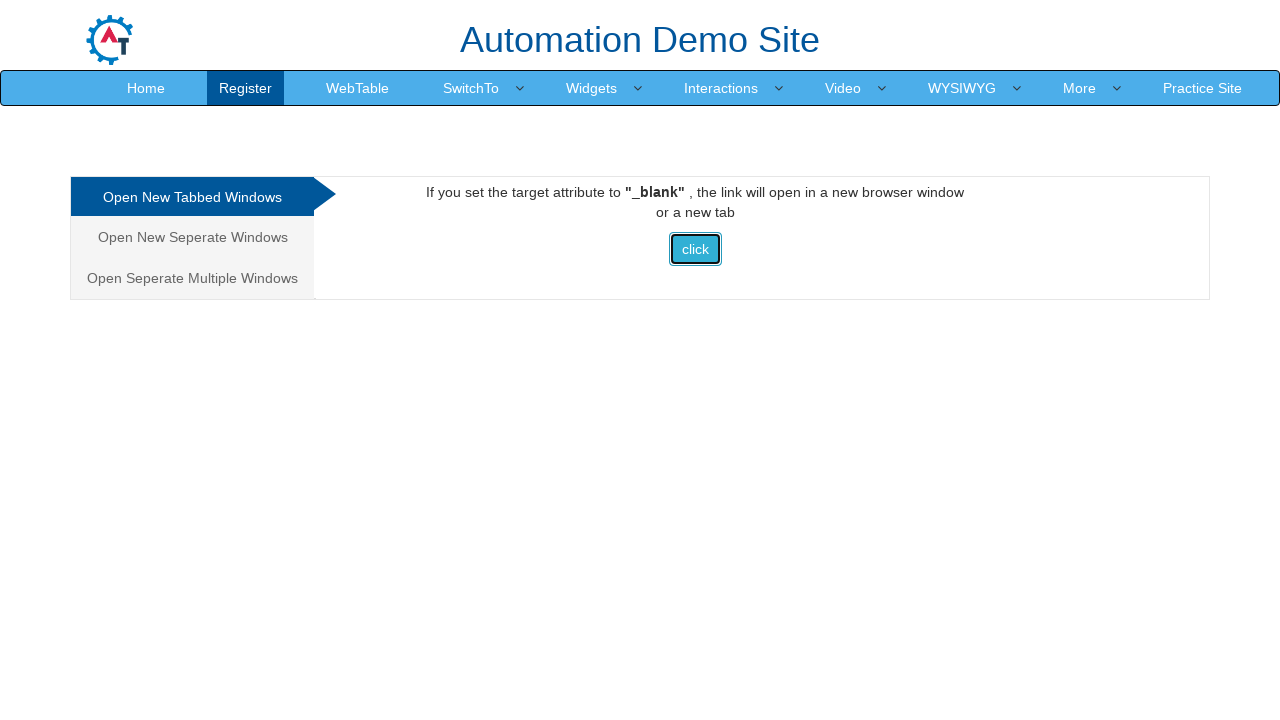

New window opened and captured
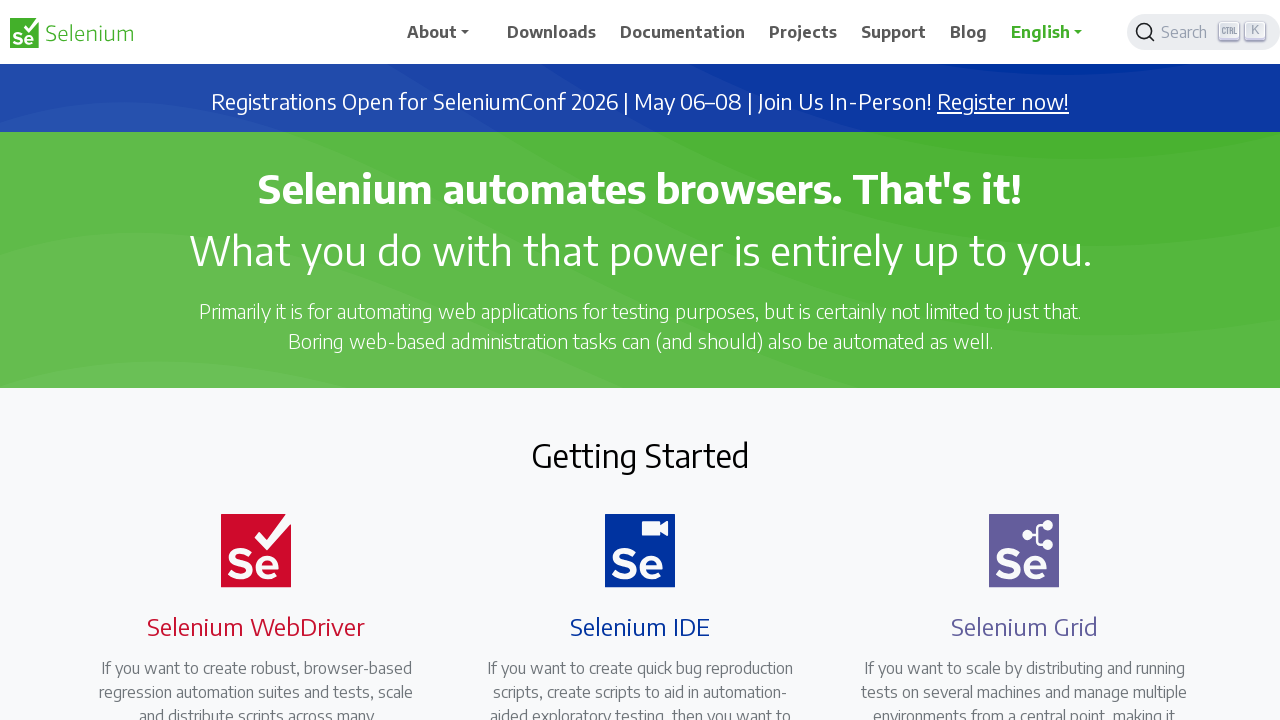

Retrieved new window title: Selenium
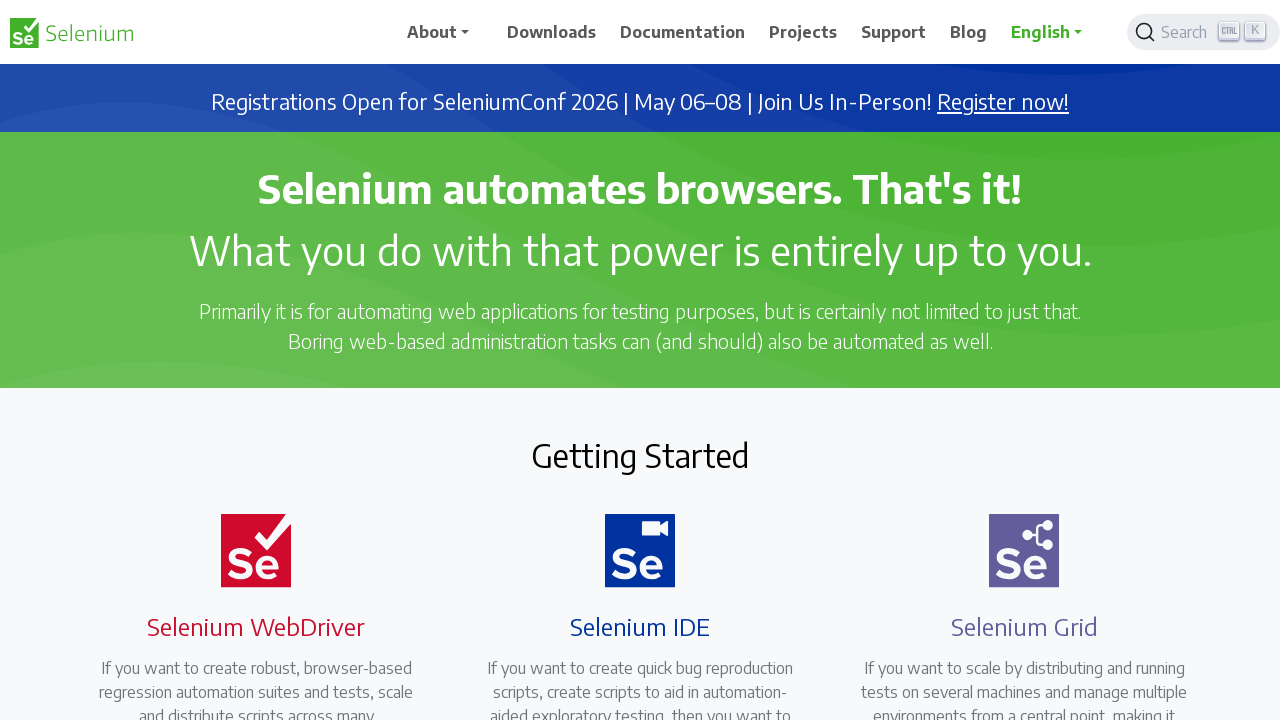

Closed the new window
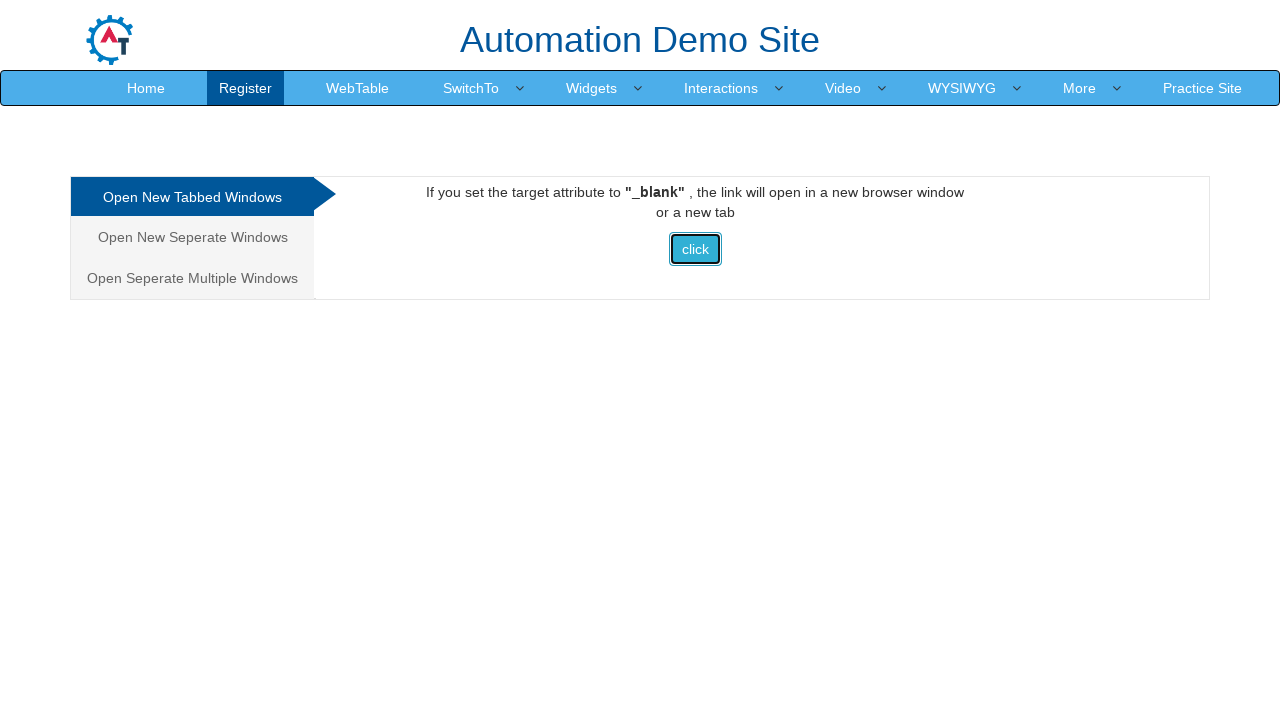

Returned to original parent window
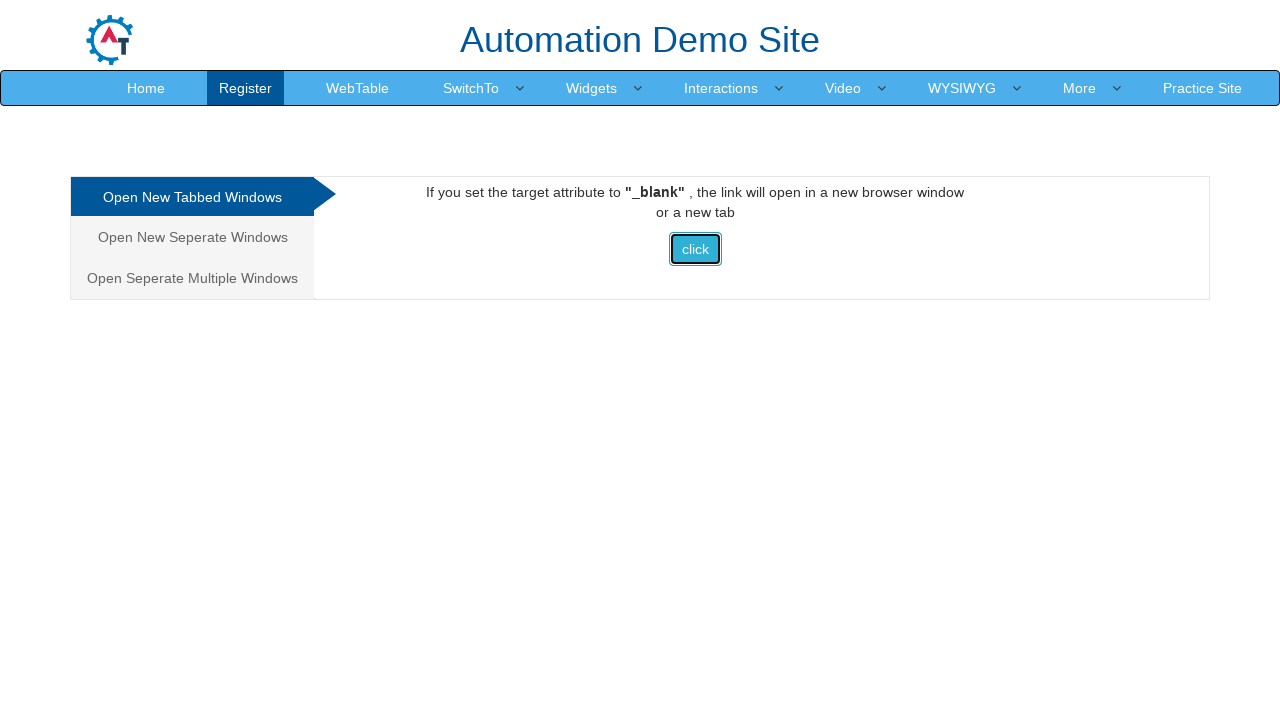

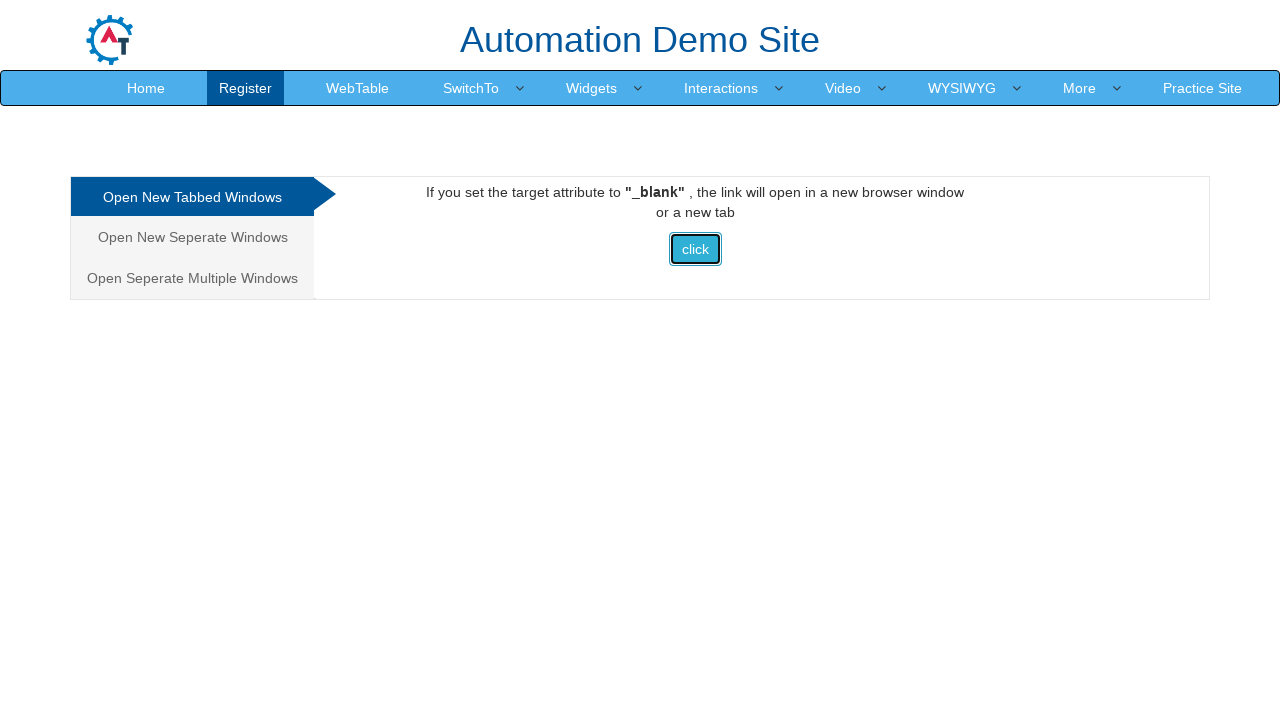